Tests clicking the edit button in a table row containing the text 'Phaedrum8' on a challenging DOM page

Starting URL: https://the-internet.herokuapp.com/challenging_dom

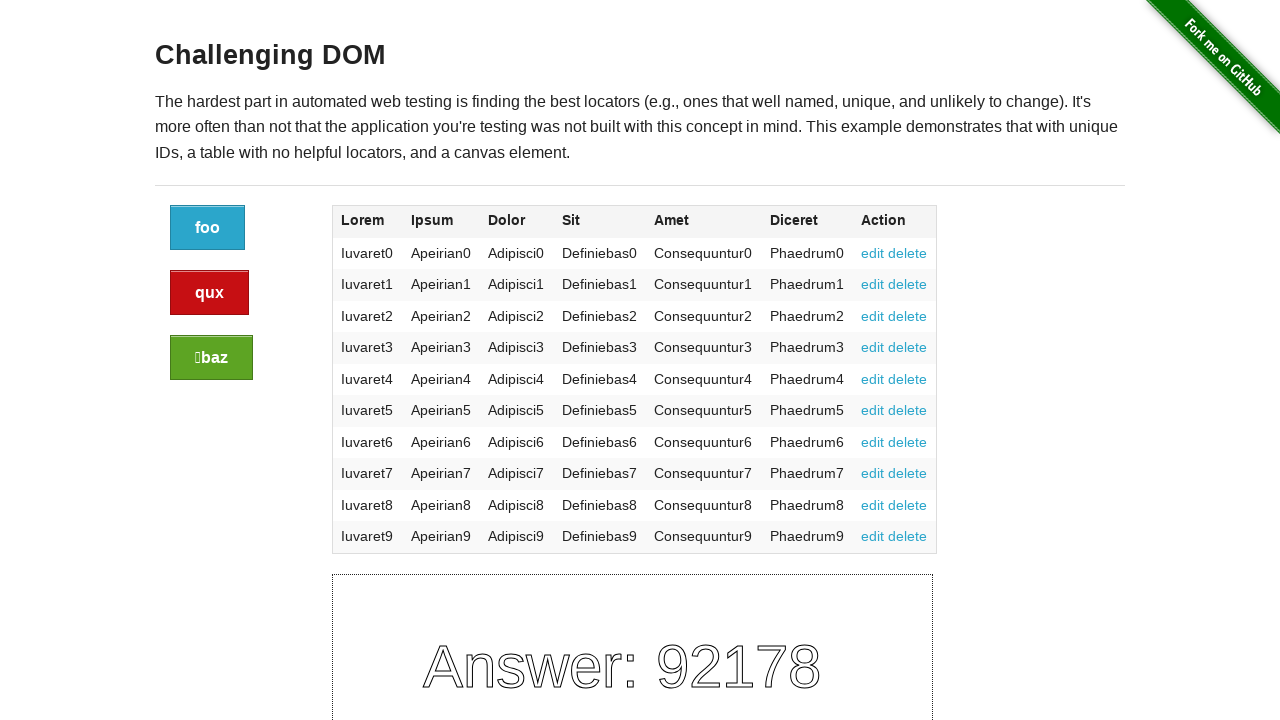

Located table row containing 'Phaedrum8'
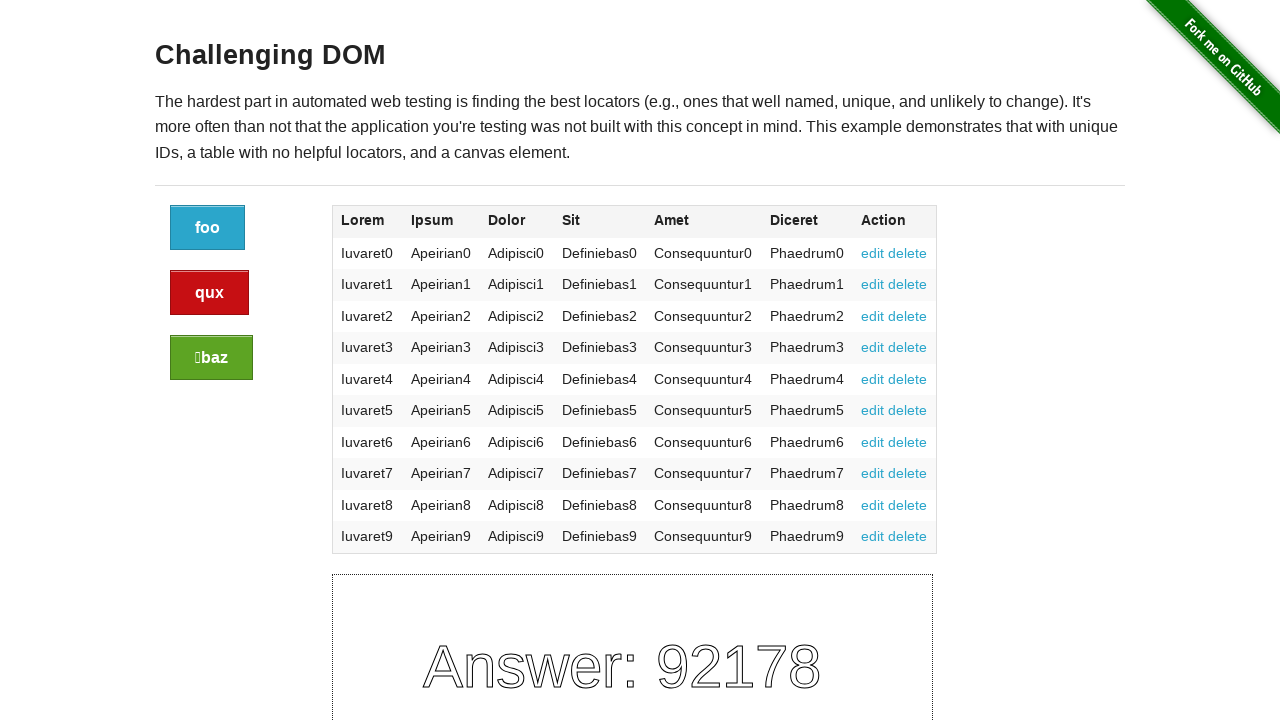

Located edit button in Phaedrum8 row
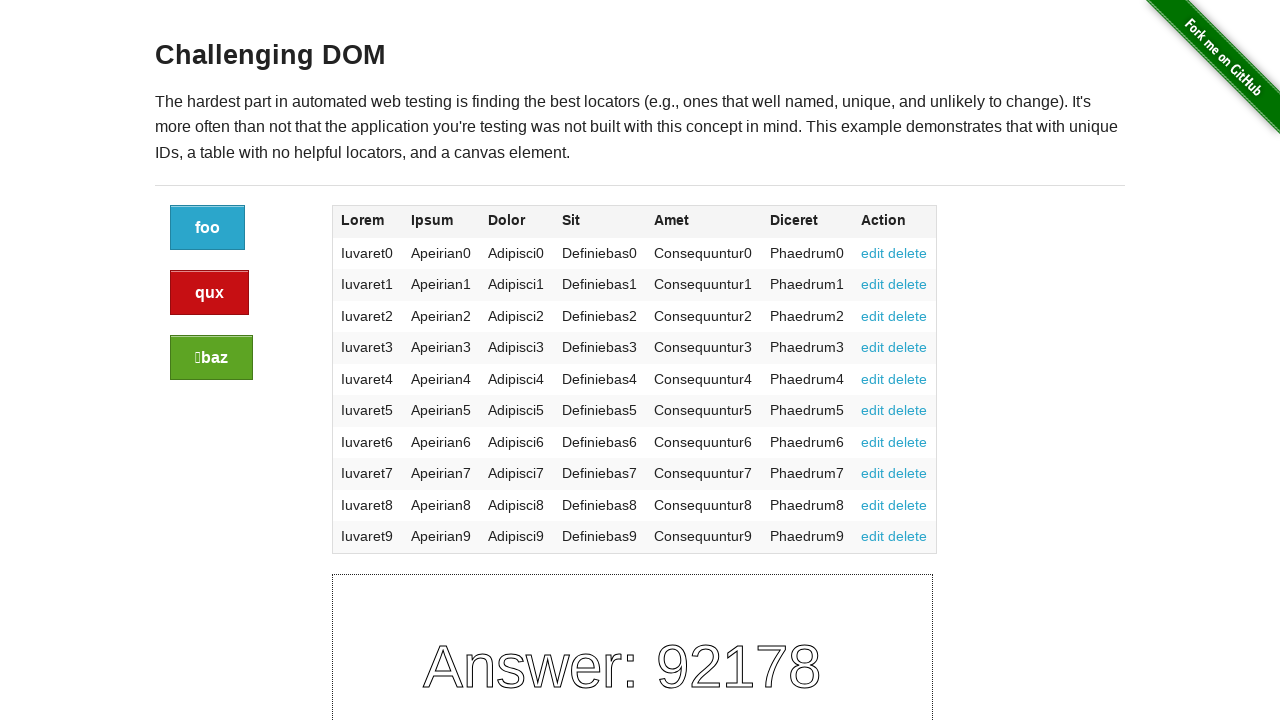

Clicked edit button next to Phaedrum8 at (873, 505) on internal:text="Phaedrum8"i >> .. >> internal:role=link[name="edit"i]
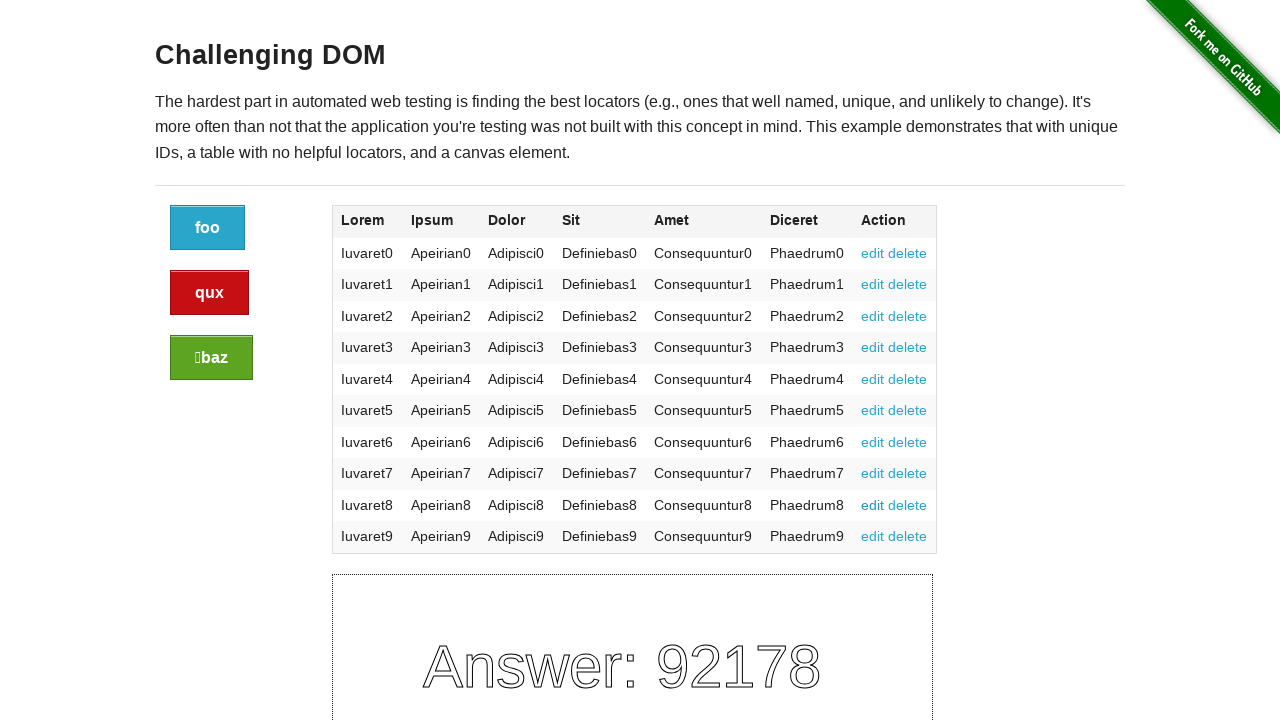

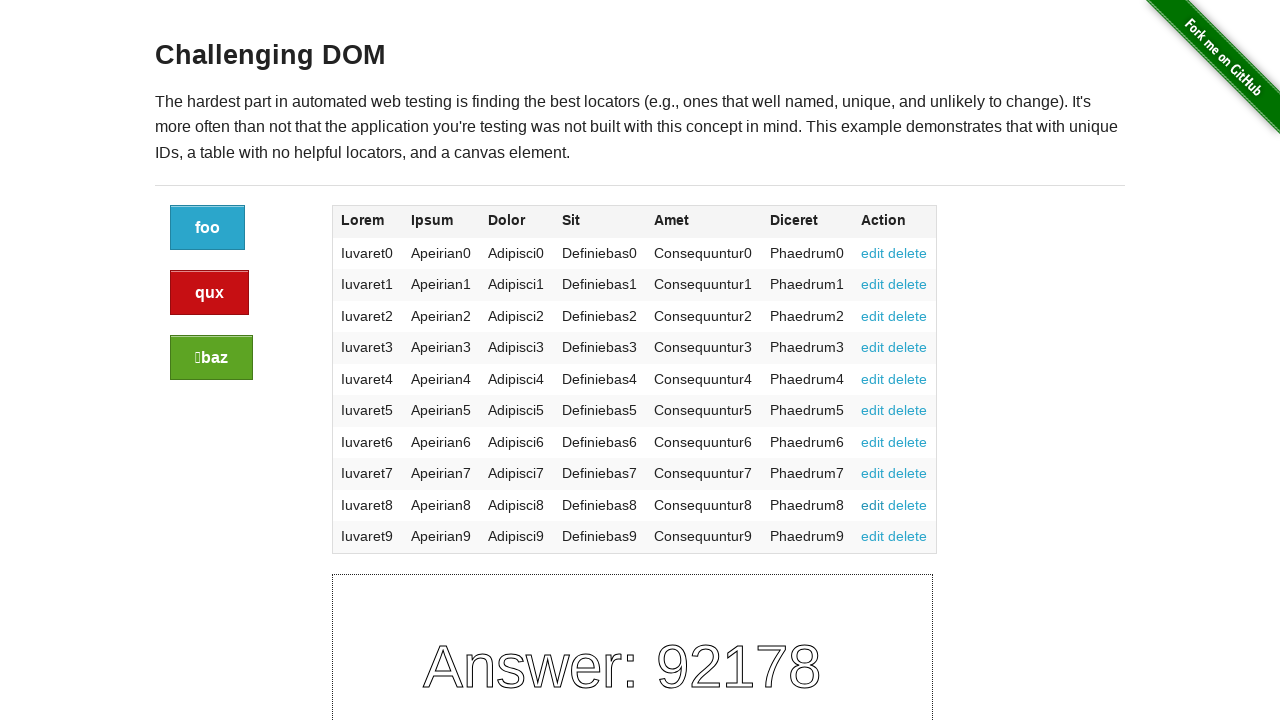